Tests date picker functionality by filling a date input field with a future date and verifying the displayed output matches the entered date.

Starting URL: https://practice.expandtesting.com/inputs

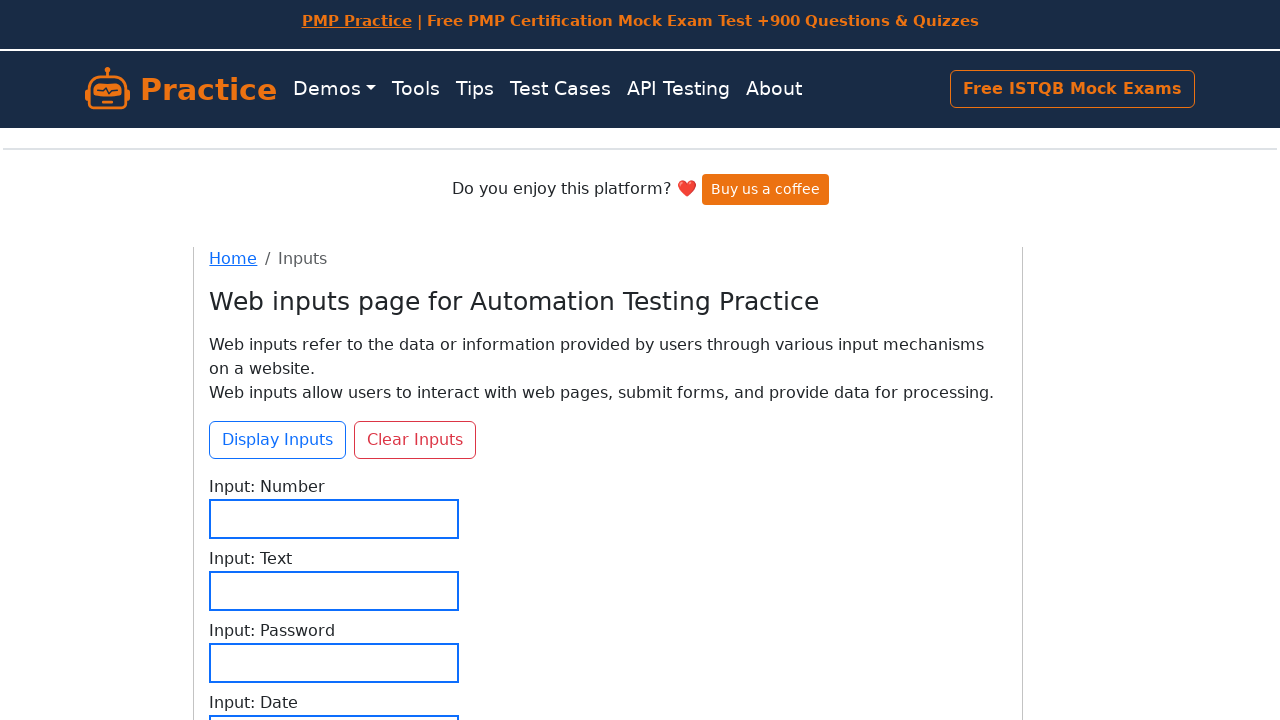

Calculated future date 700 days from now: 2028-01-31
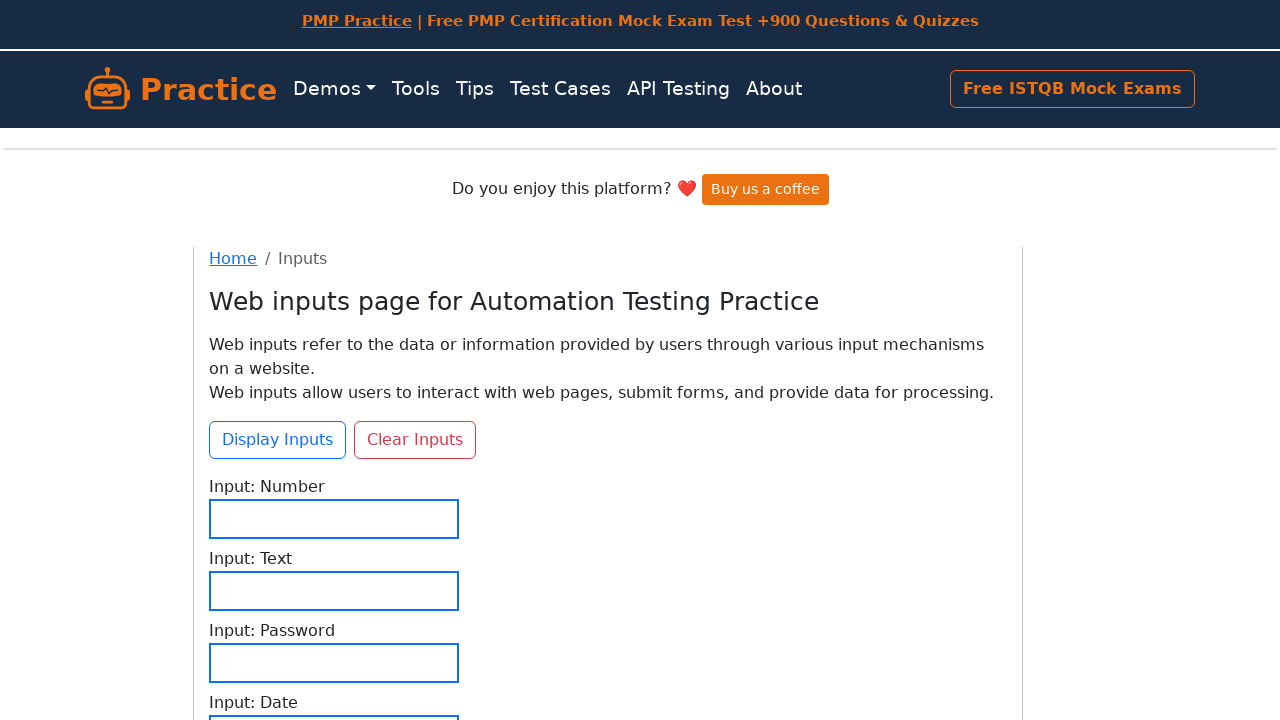

Located date input field
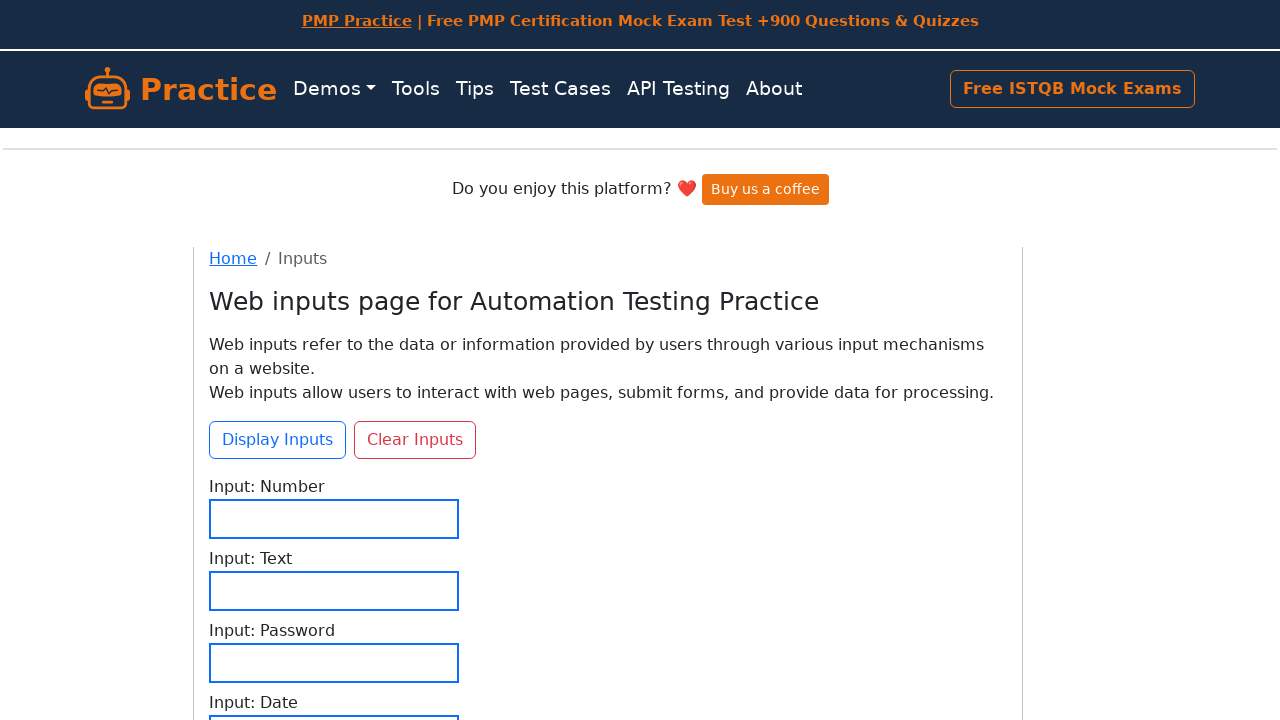

Scrolled date input field into view
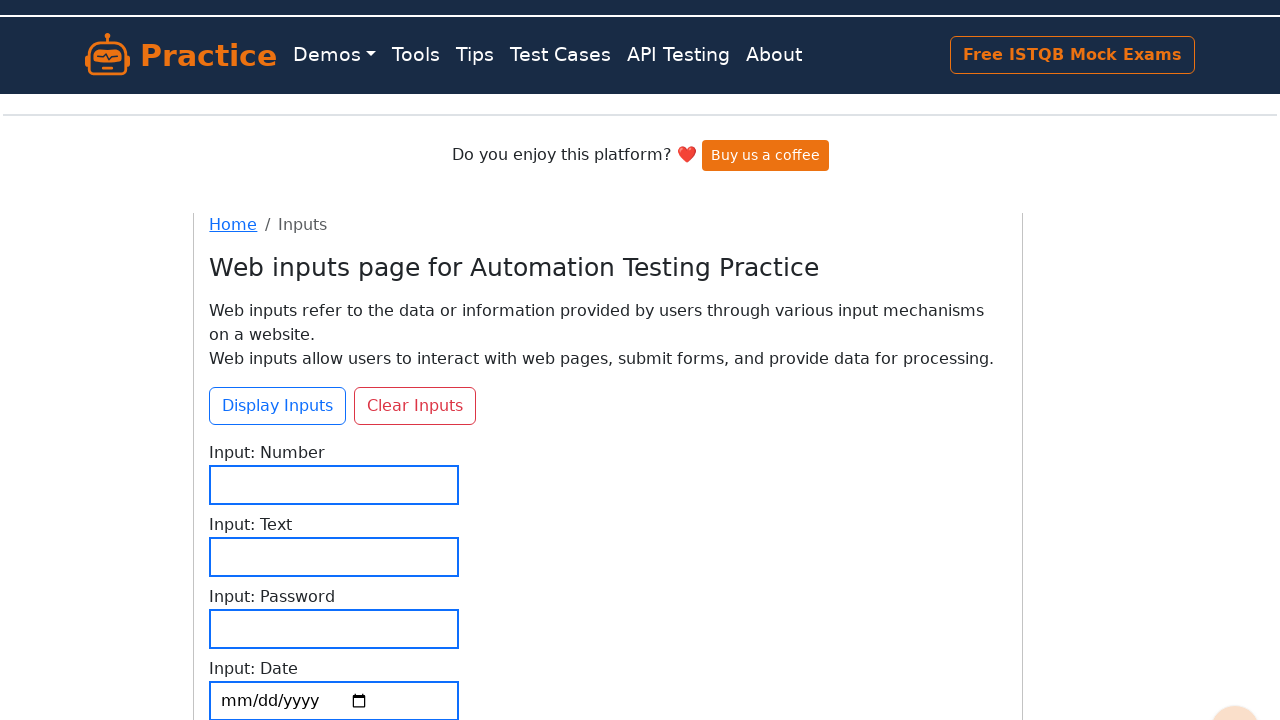

Filled date input field with 2028-01-31 on internal:role=textbox[name="Input: Date"i]
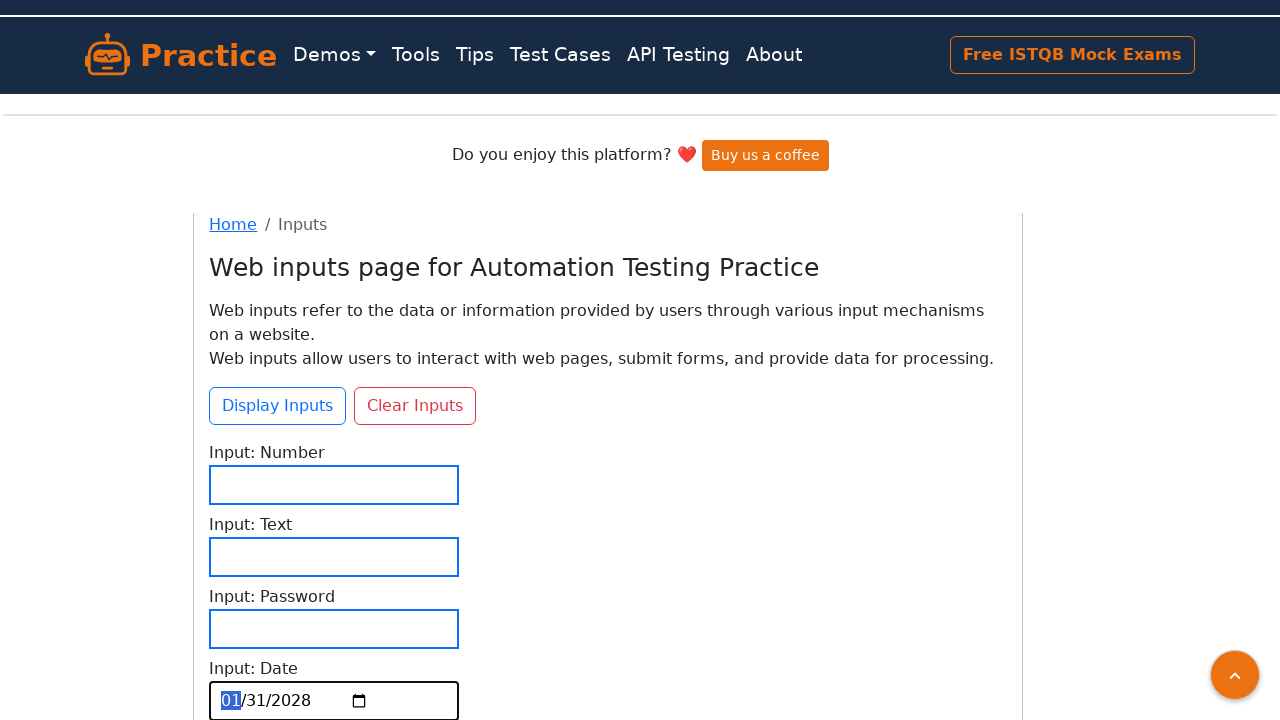

Clicked Display Inputs button at (278, 406) on internal:role=button[name="Display Inputs"i]
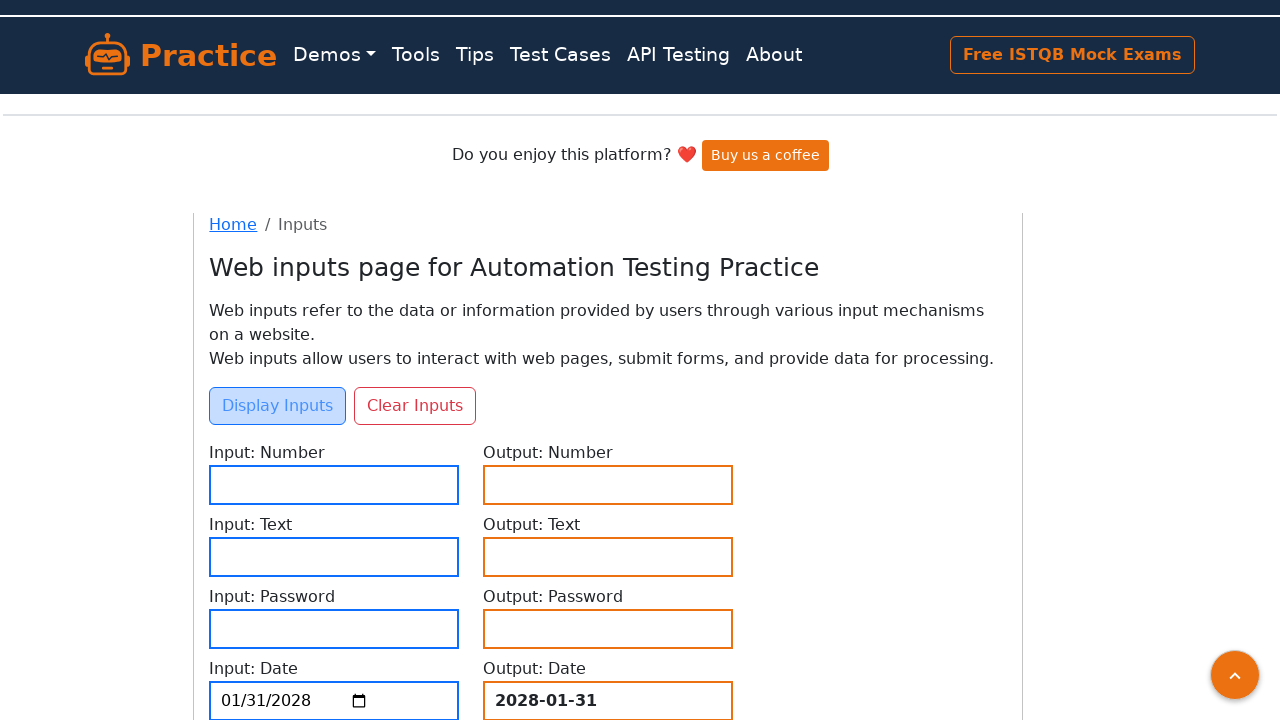

Date output element loaded and is visible
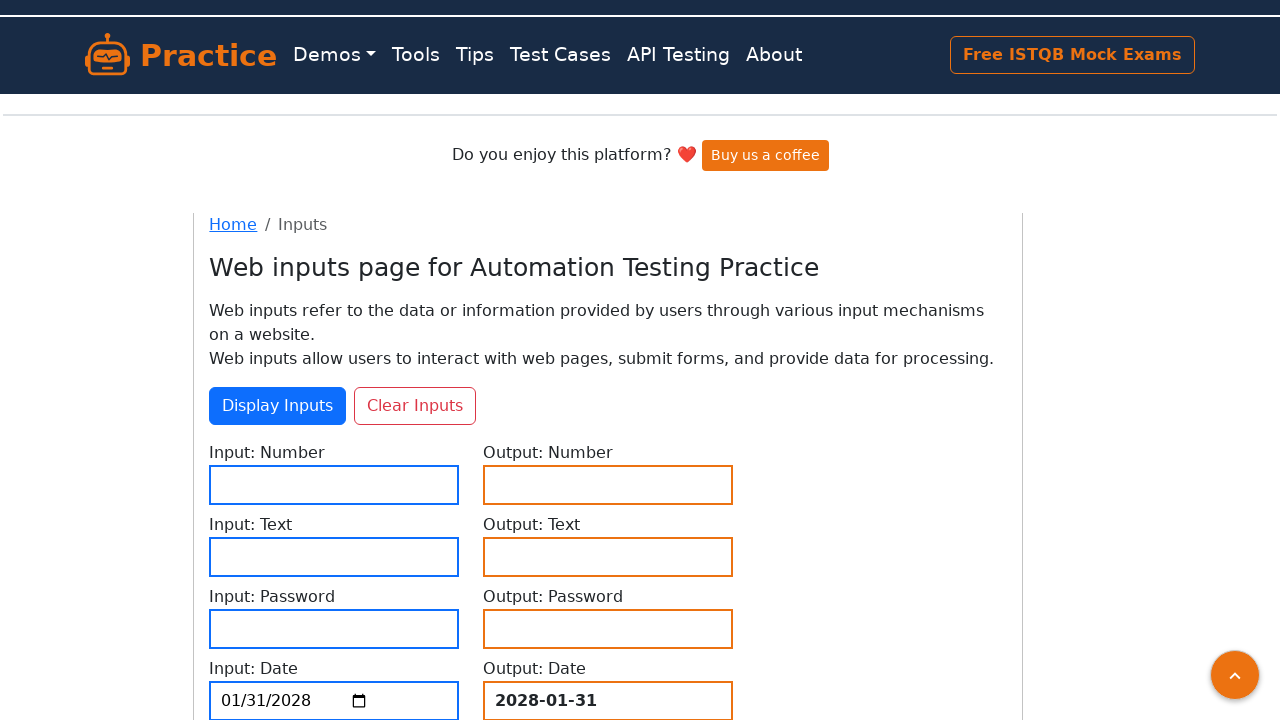

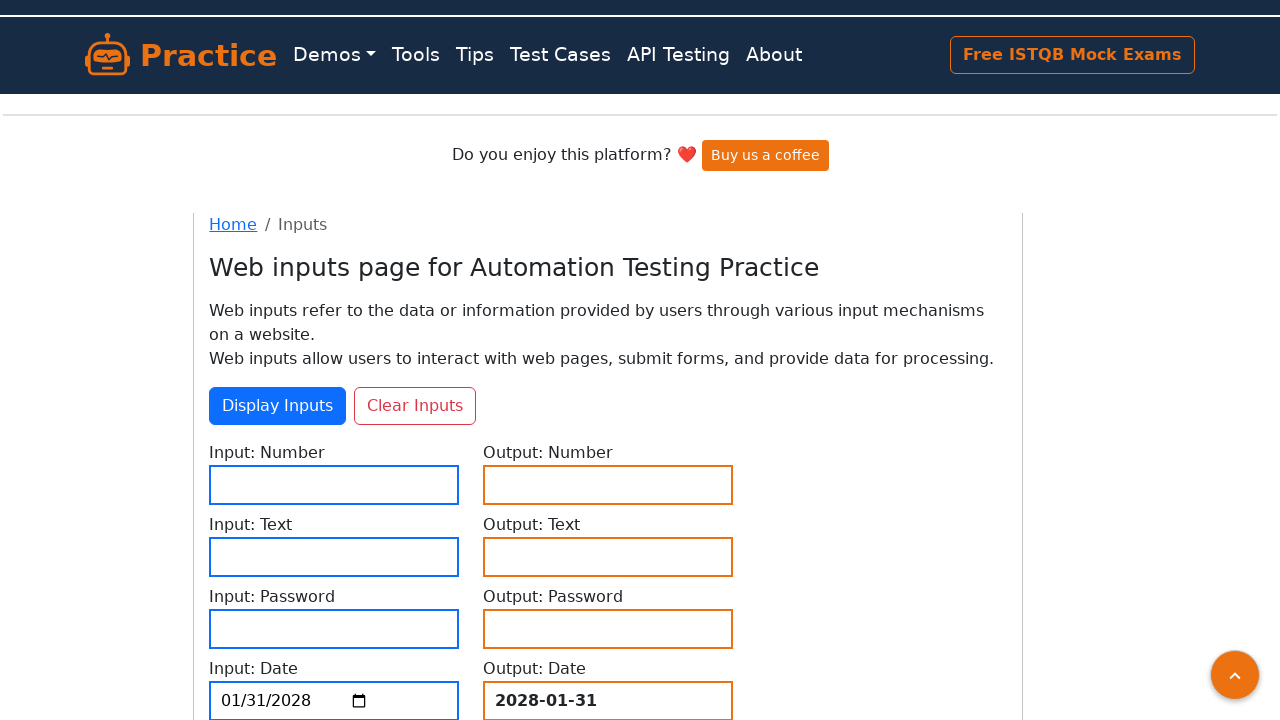